Tests right-click context menu functionality by performing a context click on a button element to trigger a custom jQuery context menu

Starting URL: http://swisnl.github.io/jQuery-contextMenu/demo.html

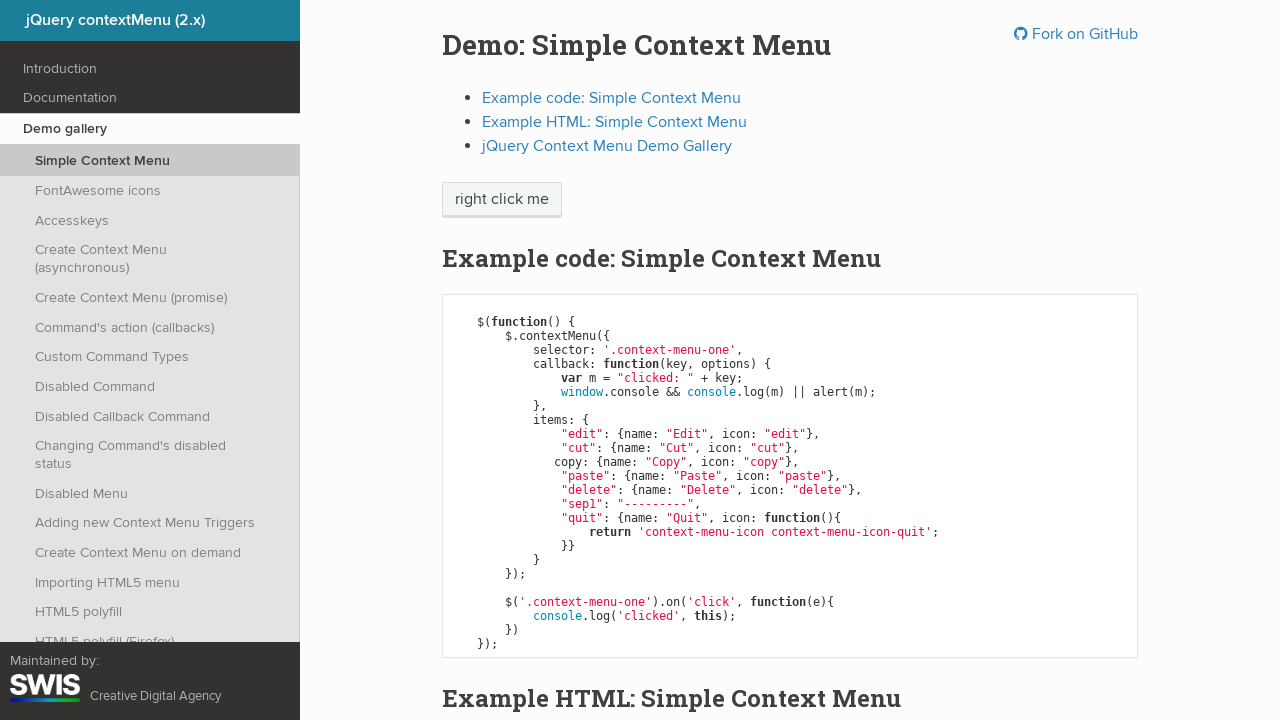

Right-clicked on context menu button to trigger jQuery context menu at (502, 200) on span.context-menu-one.btn.btn-neutral
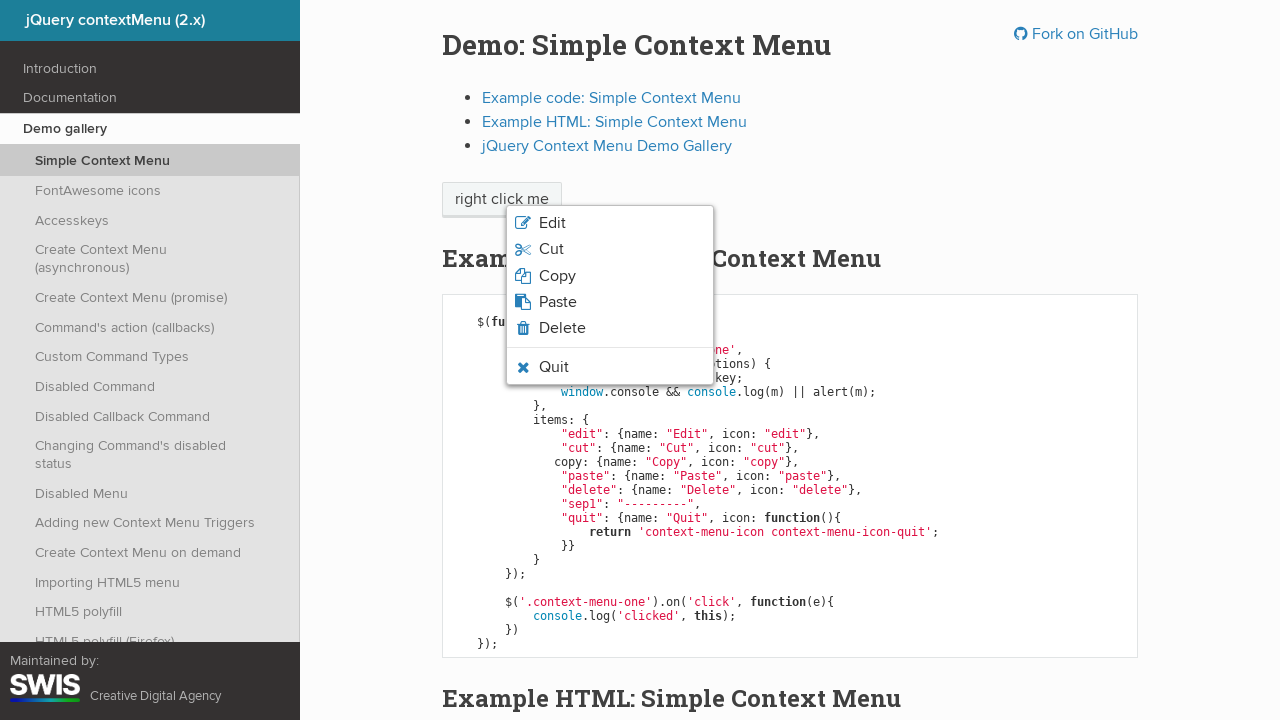

Context menu appeared and is now visible
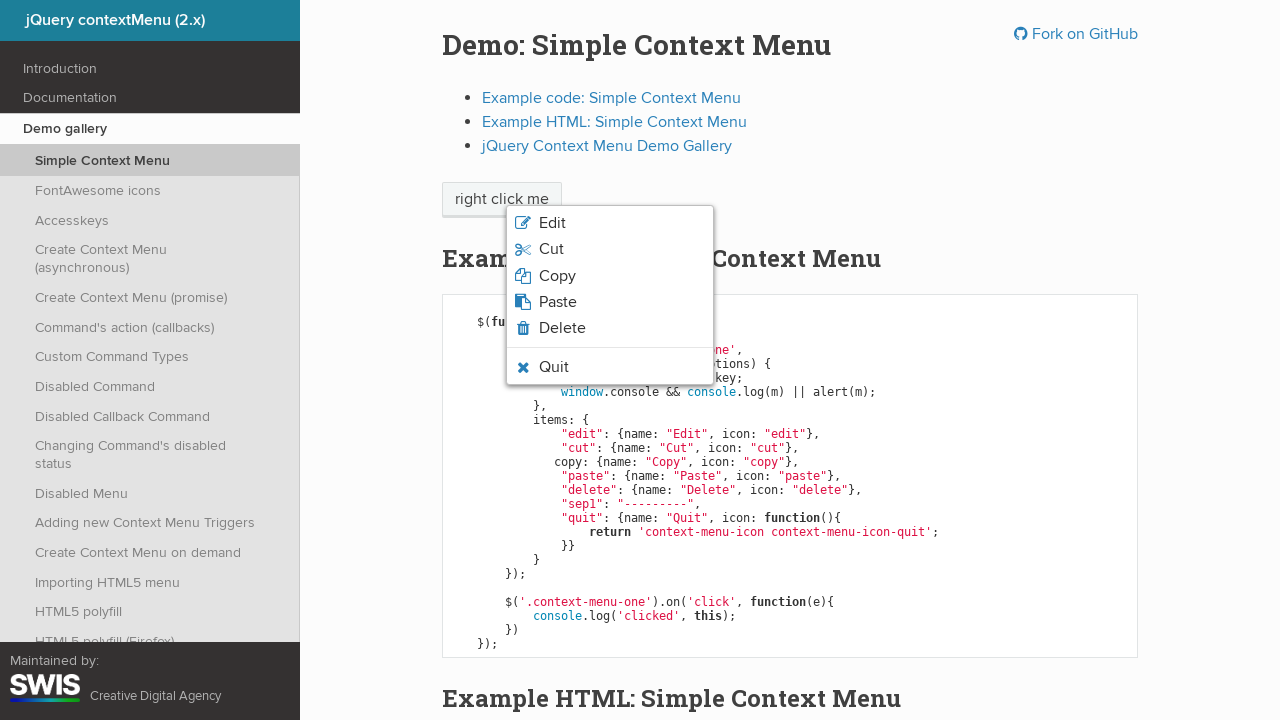

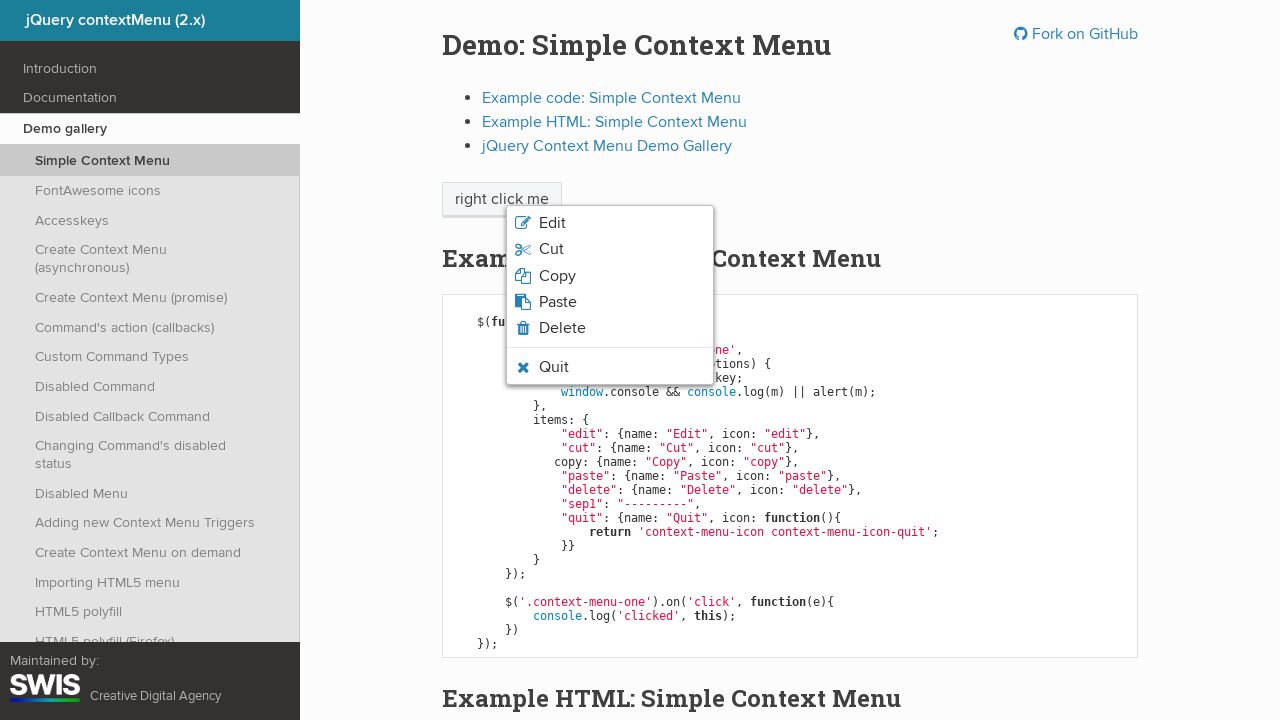